Tests keyboard key press functionality by sending the SPACE key to an input element and verifying the result text displays the correct key pressed.

Starting URL: http://the-internet.herokuapp.com/key_presses

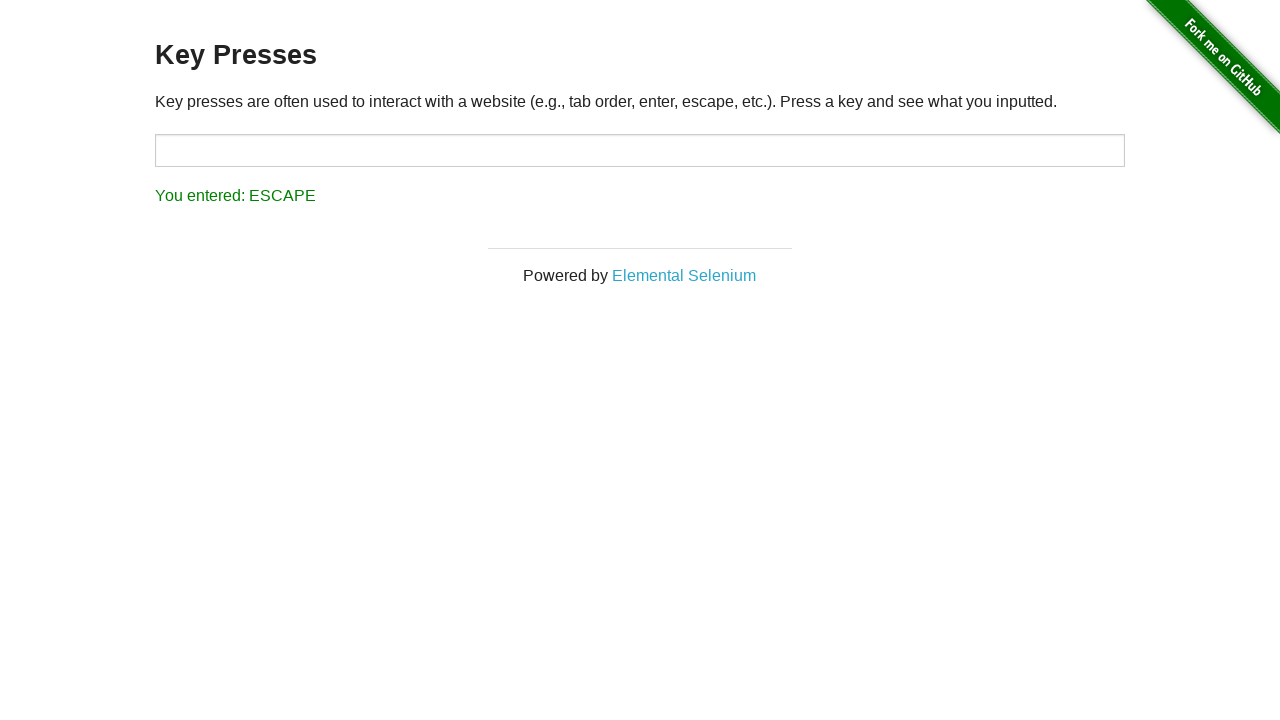

Pressed SPACE key on target input element on #target
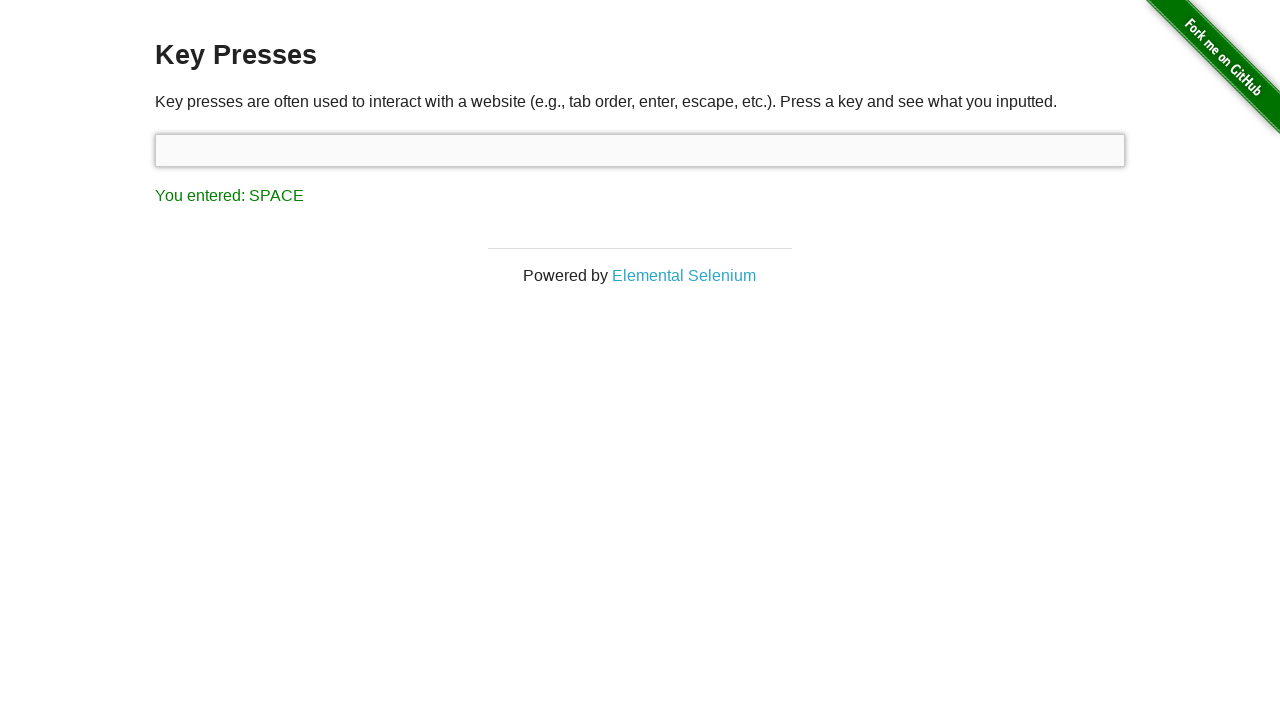

Result element appeared on page
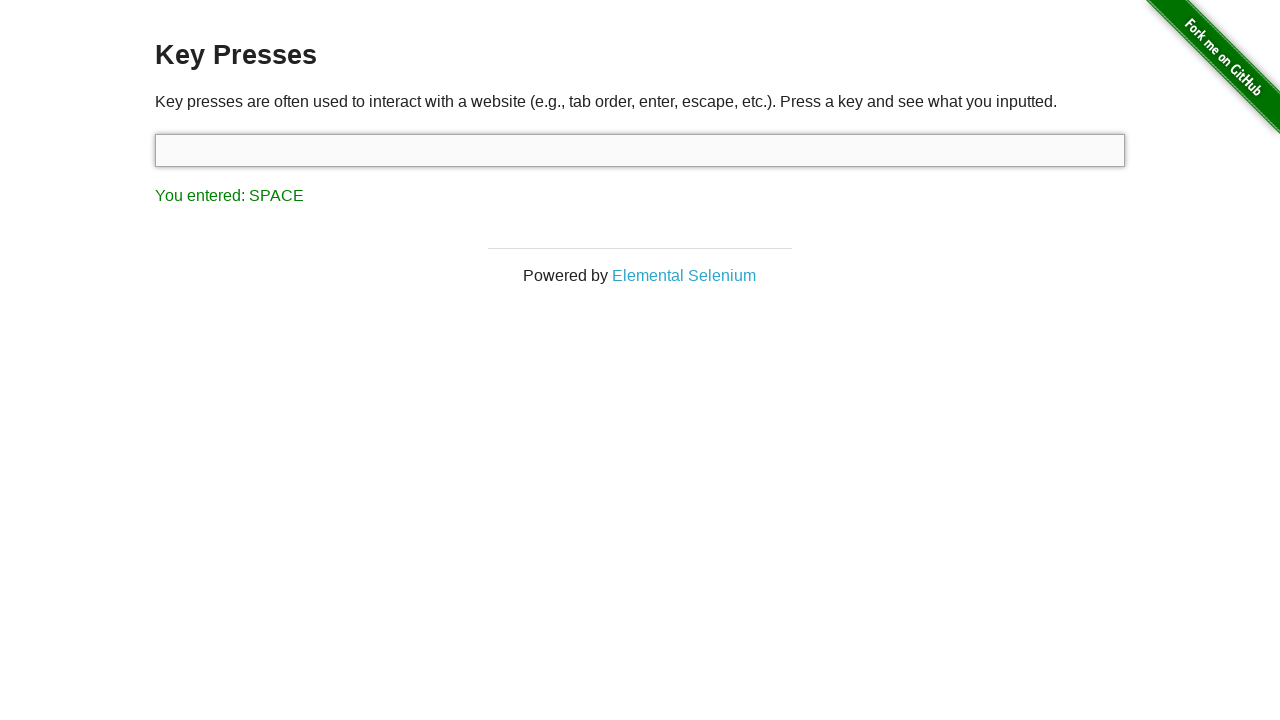

Retrieved result text: 'You entered: SPACE'
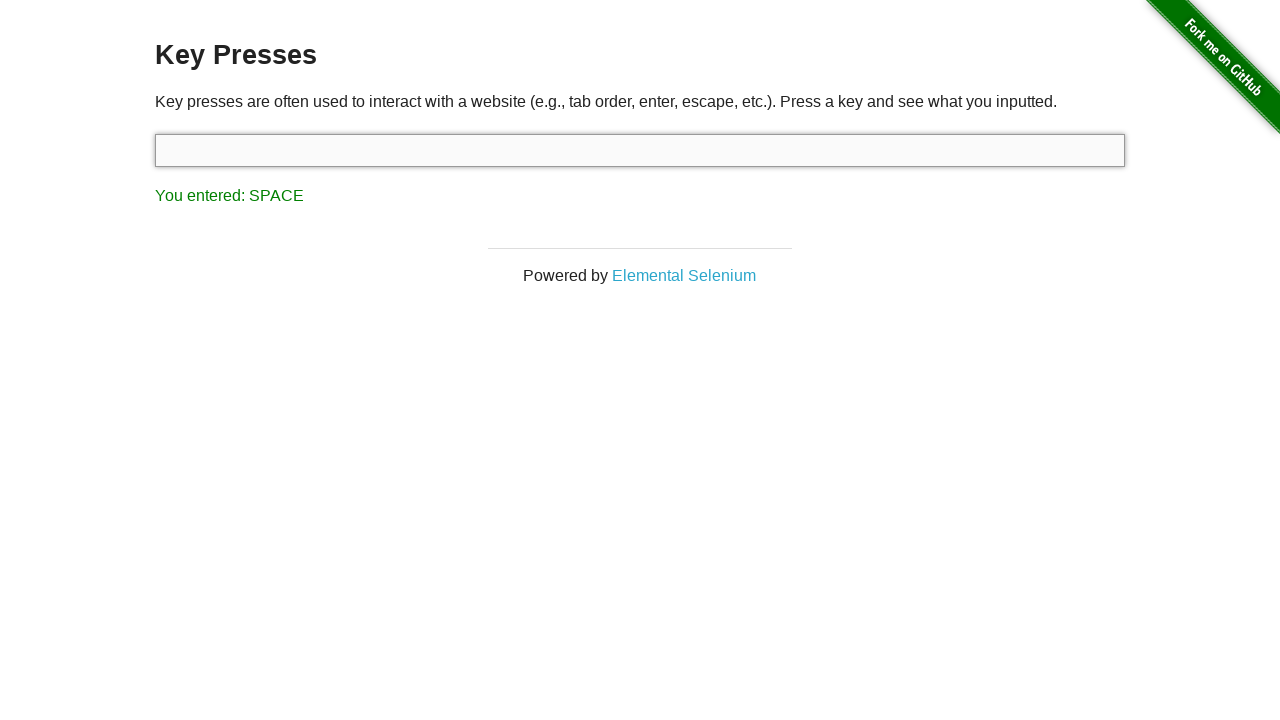

Verified result text displays 'You entered: SPACE'
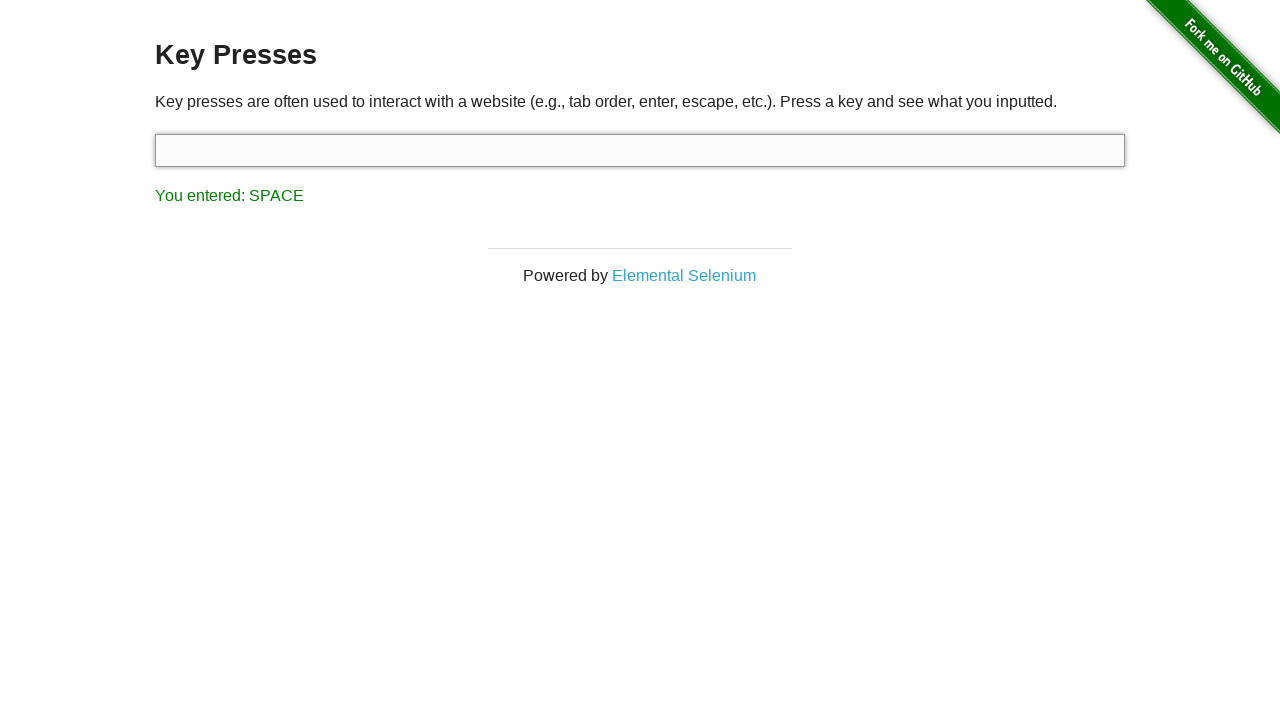

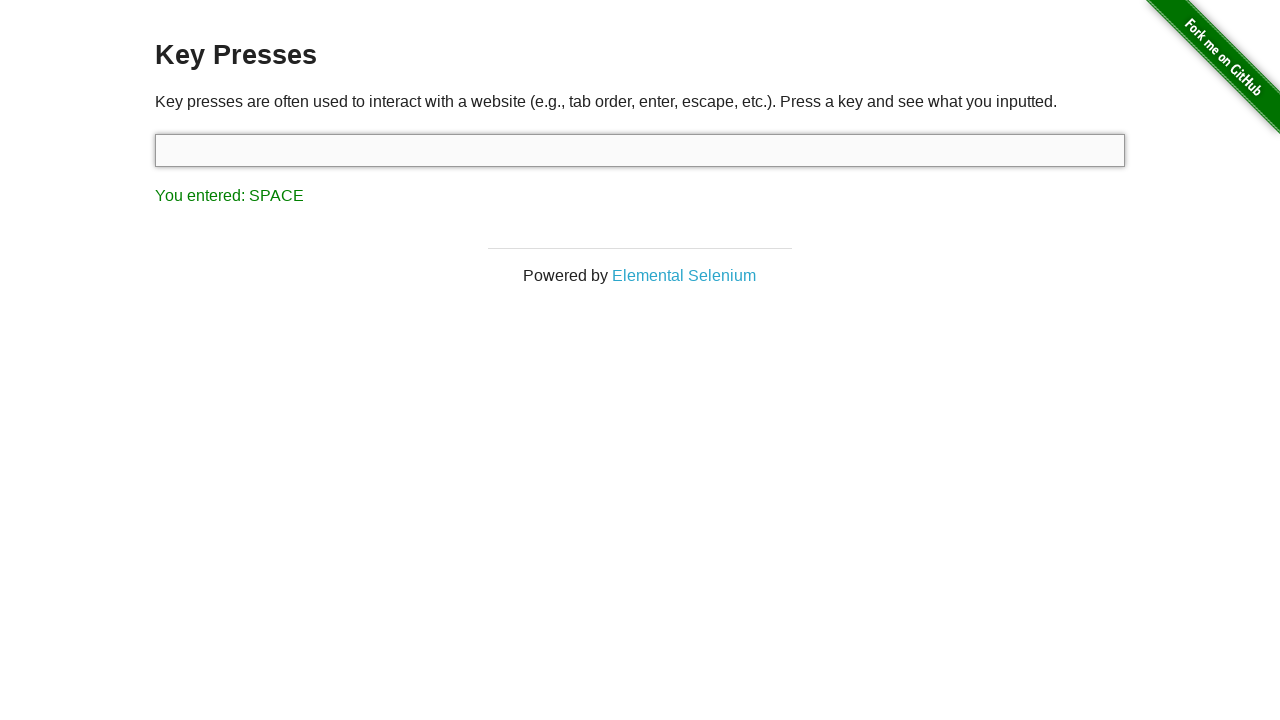